Navigates to the Finland Financial Supervisory Authority's short positions pages (current and historic), waits for data tables to load, and verifies that tables with position data are present on each page.

Starting URL: https://www.finanssivalvonta.fi/en/financial-market-participants/capital-markets/issuers-and-investors/short-positions/Current-net-short-positions/

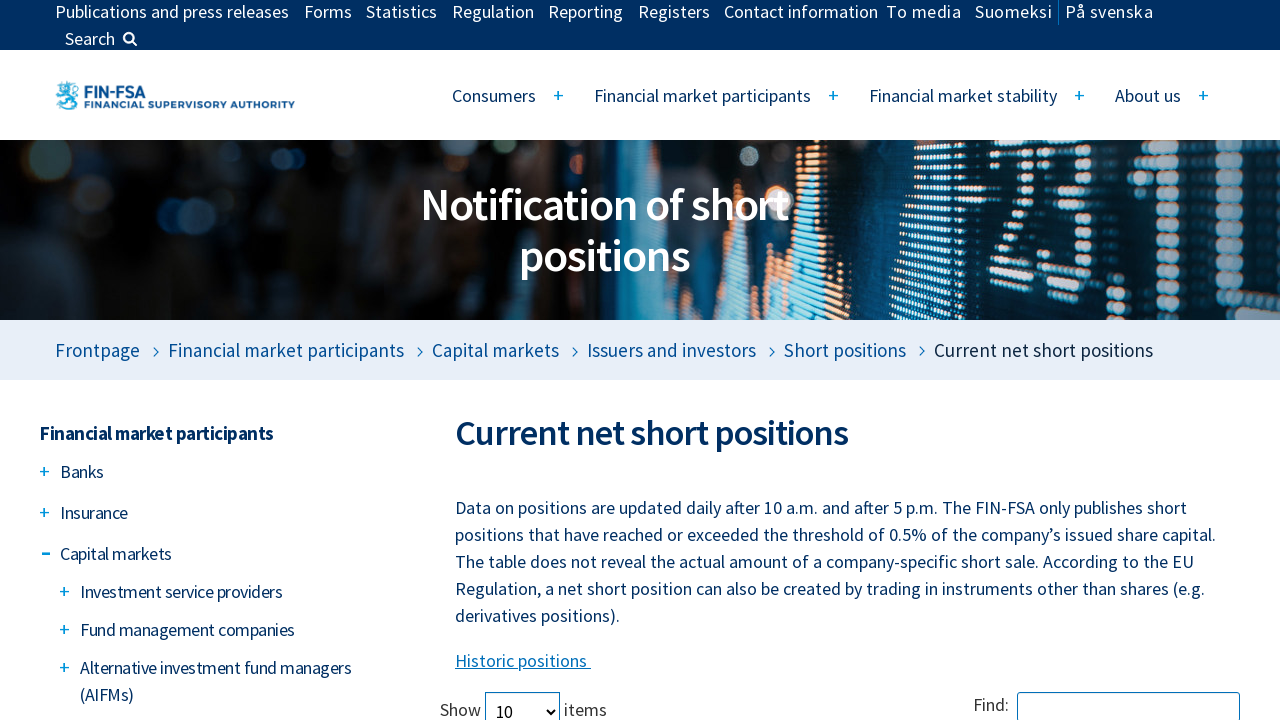

Waited for current positions table to load on the first page
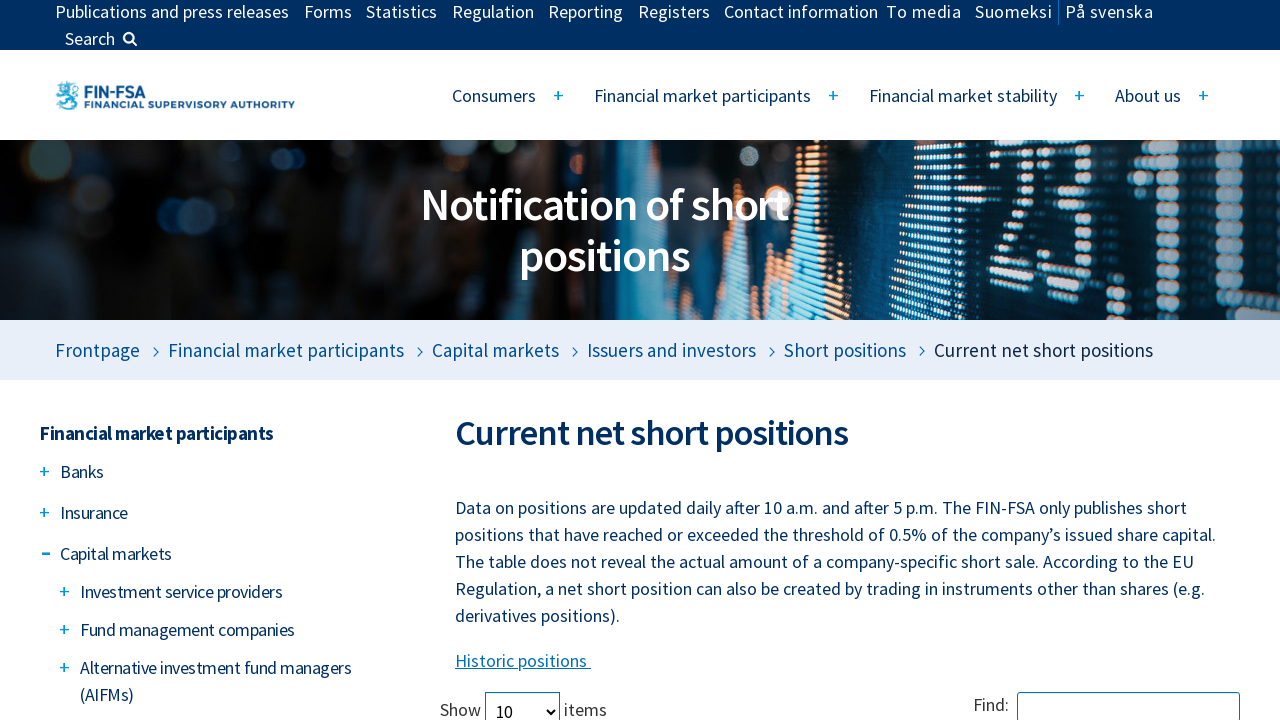

Verified table headers are present on current positions page
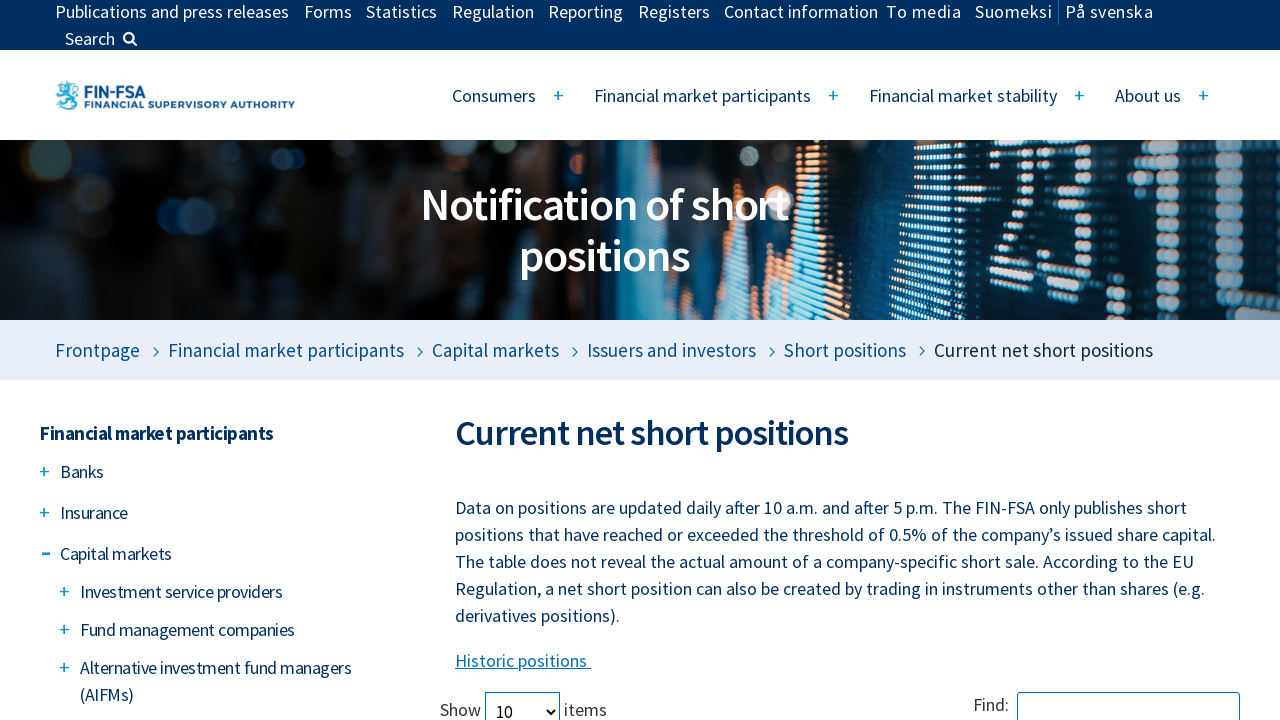

Navigated to historic net short positions page
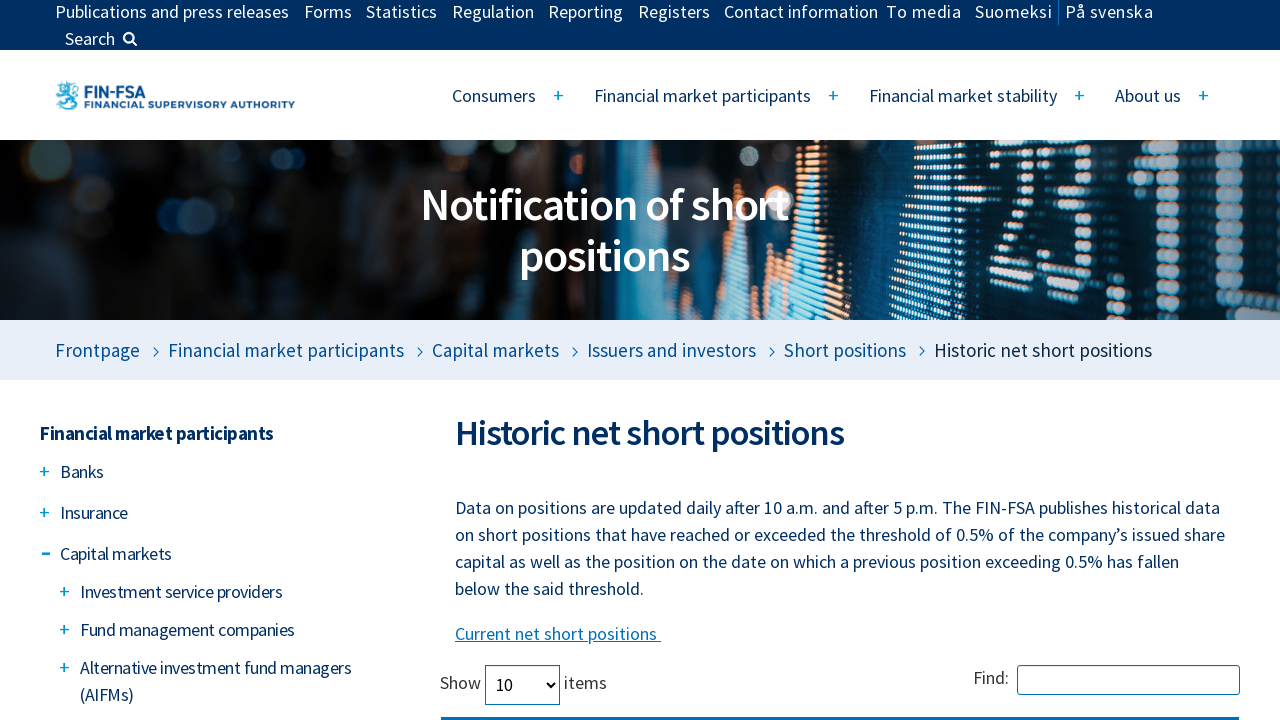

Waited for historic positions table to load
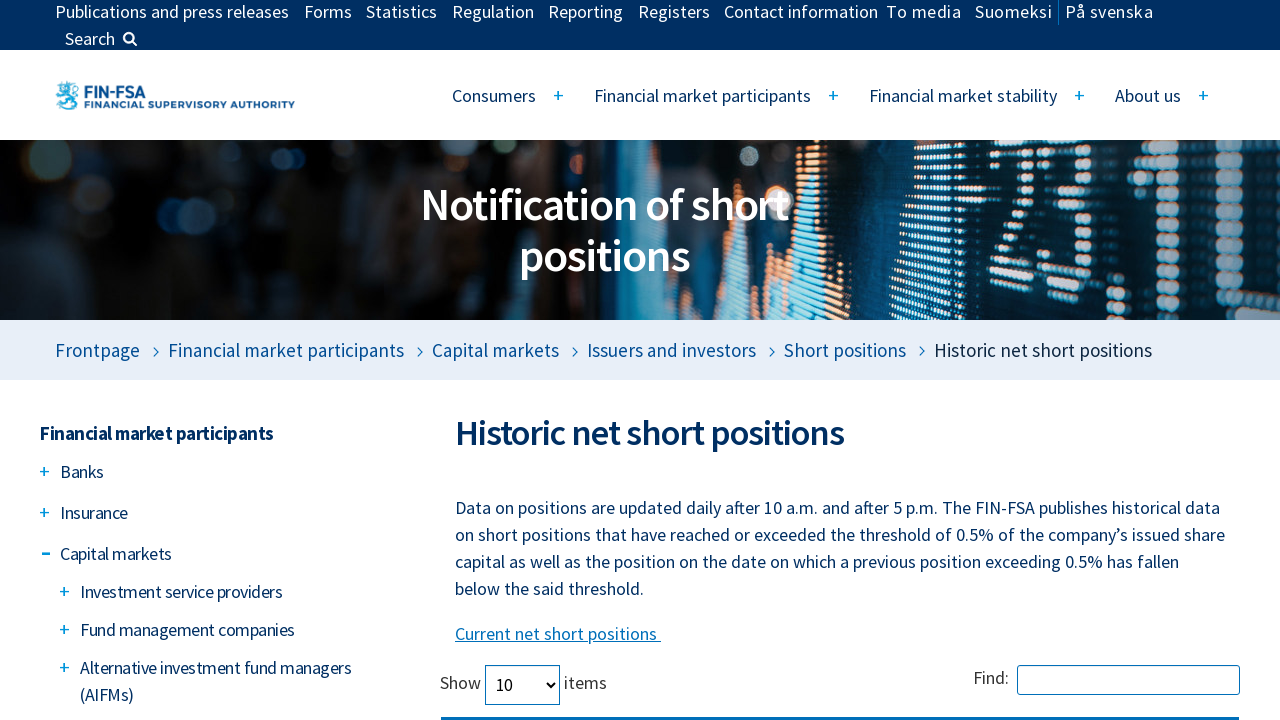

Verified table headers are present on historic positions page
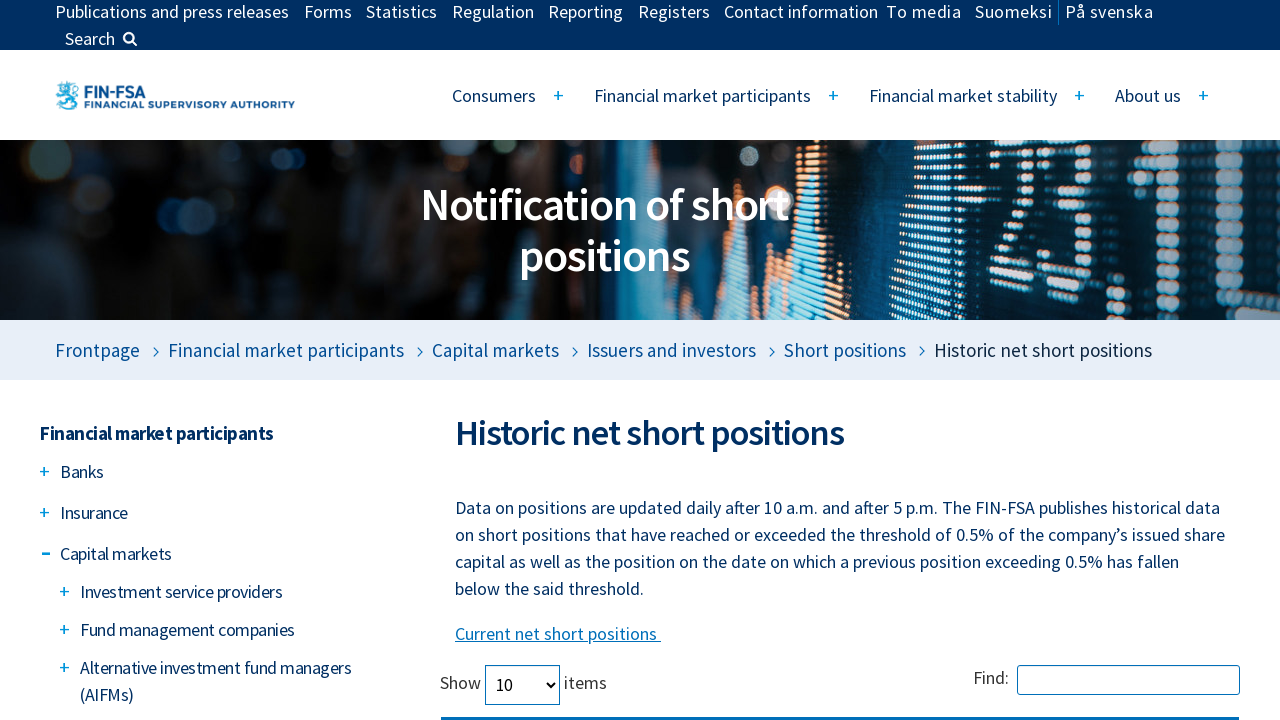

Verified table rows exist on historic positions page
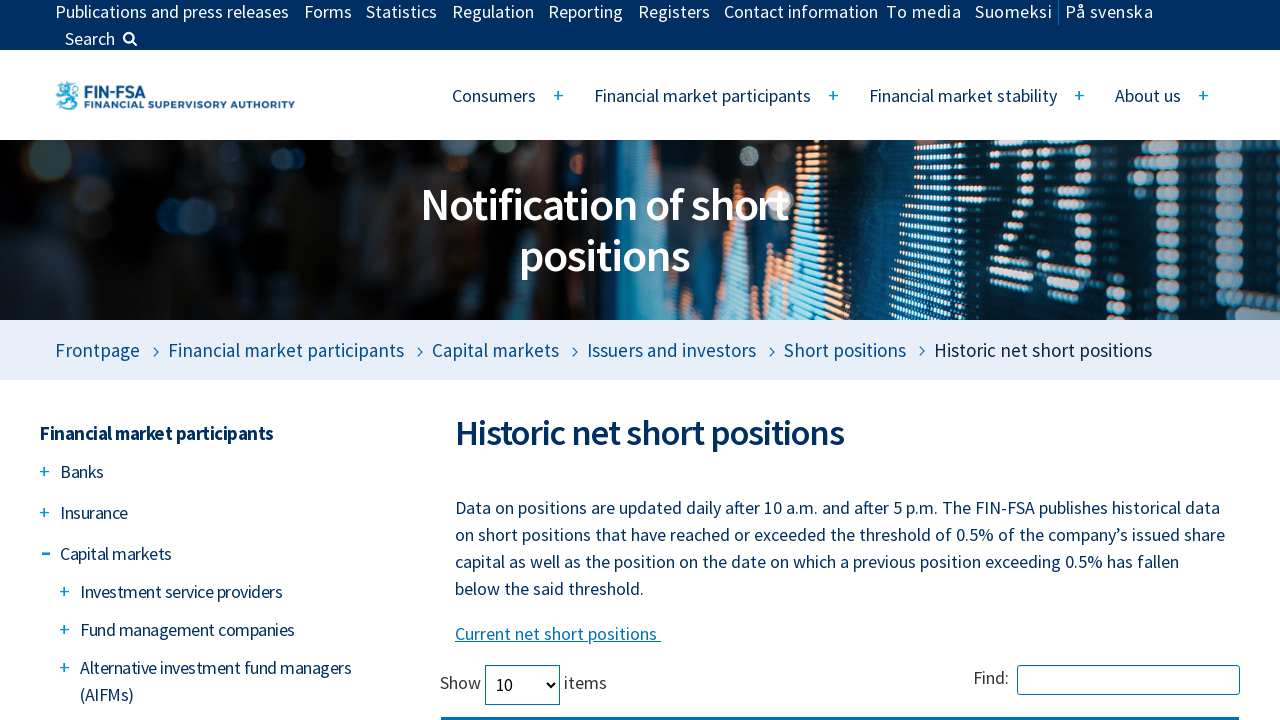

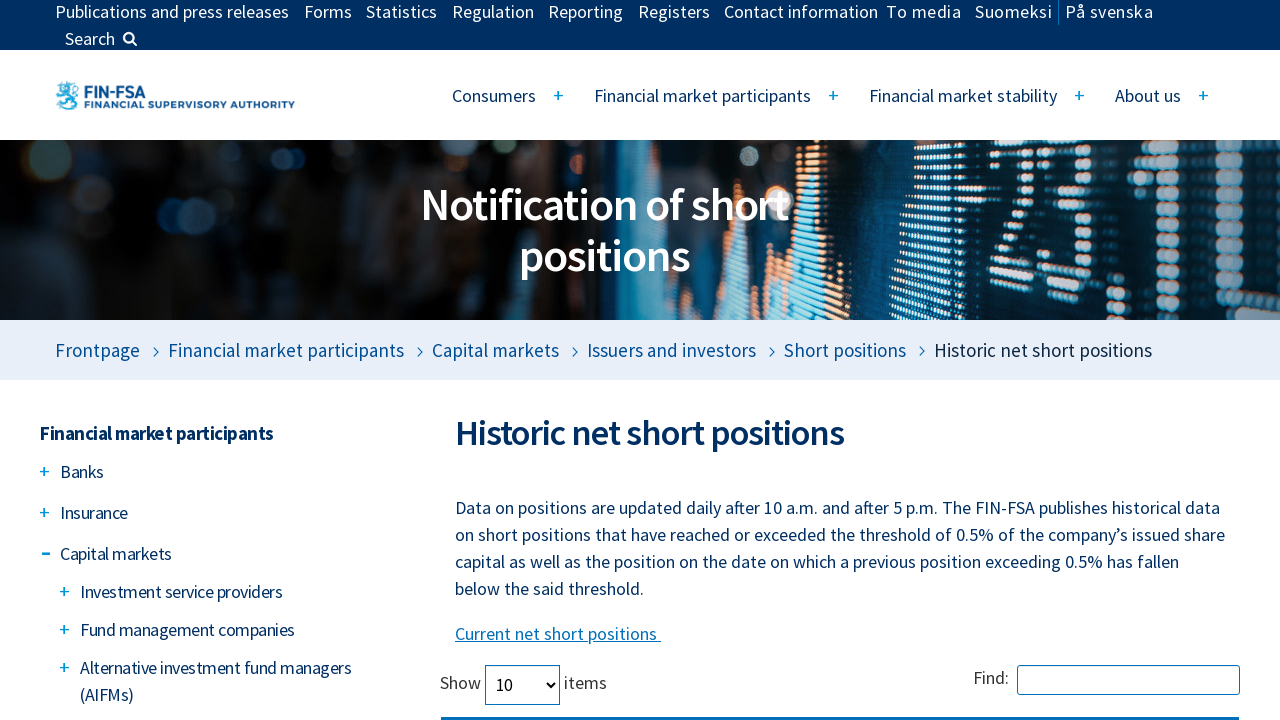